Tests how the JSON tool handles empty input by submitting an empty textarea.

Starting URL: https://www.001236.xyz/en/json

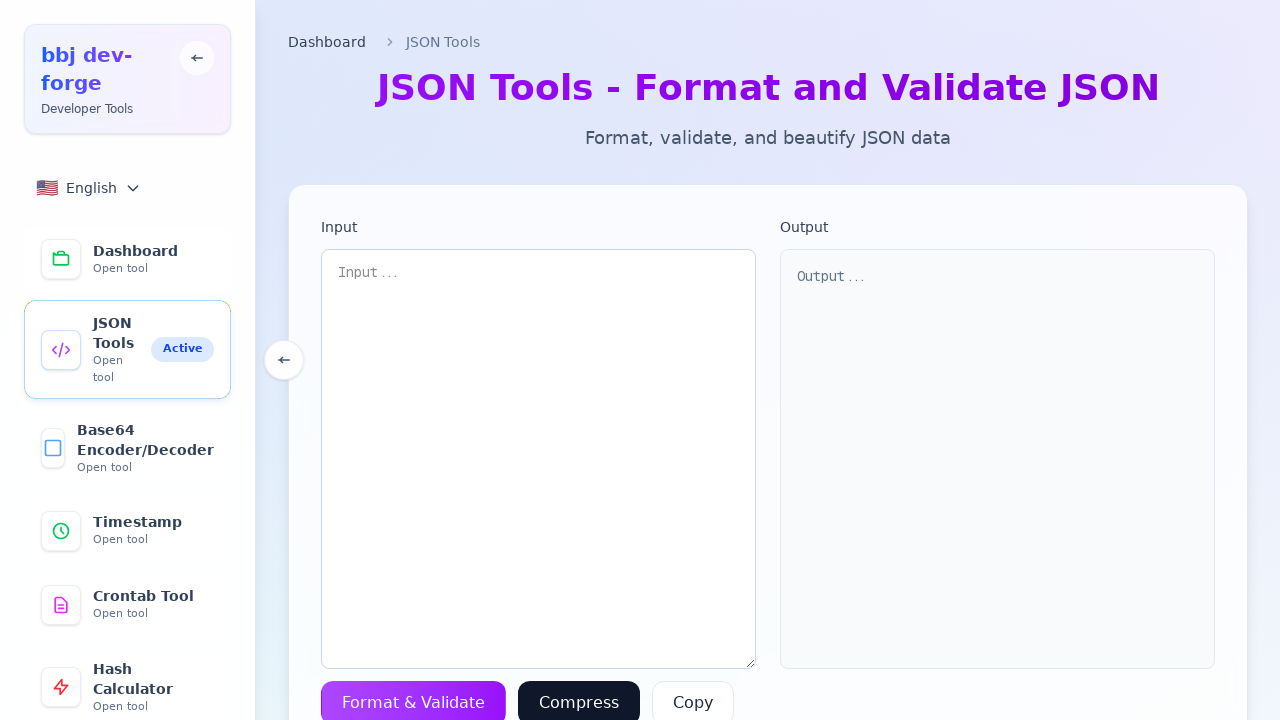

Cleared the textarea to ensure it's empty on textarea[placeholder="Input..."]
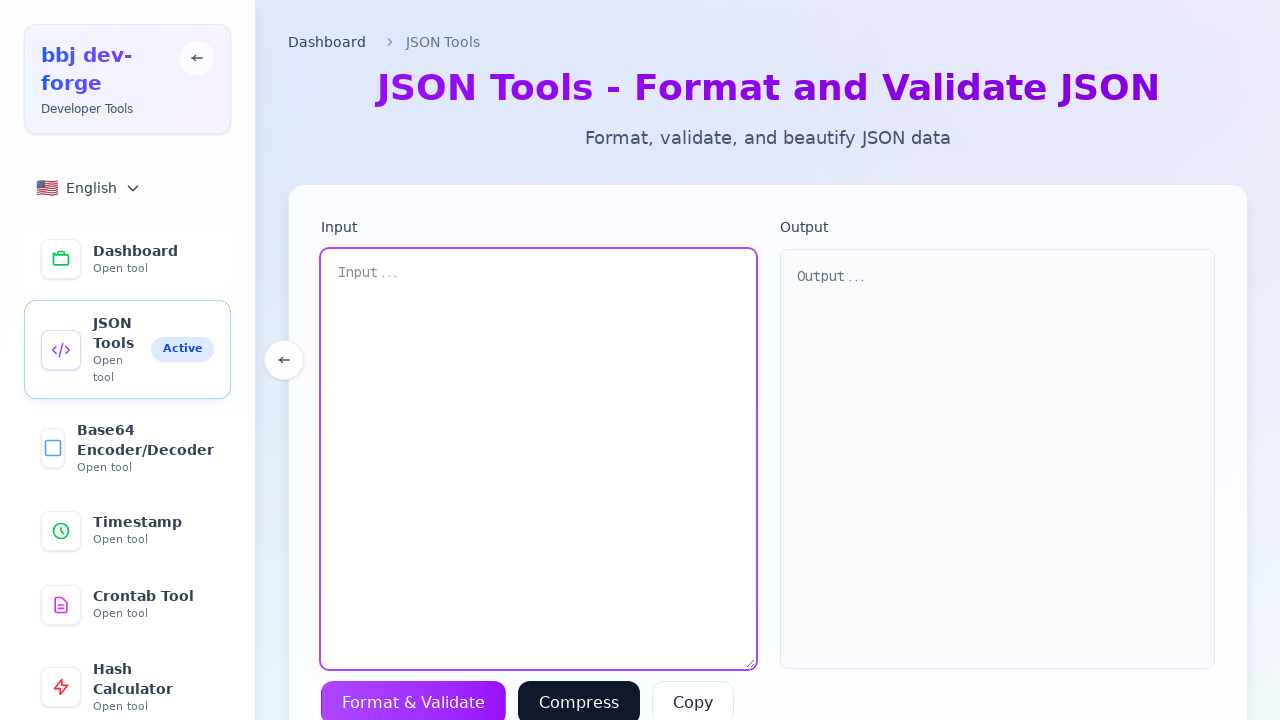

Clicked the Format & Validate button with empty input at (414, 698) on button:has-text("Format & Validate")
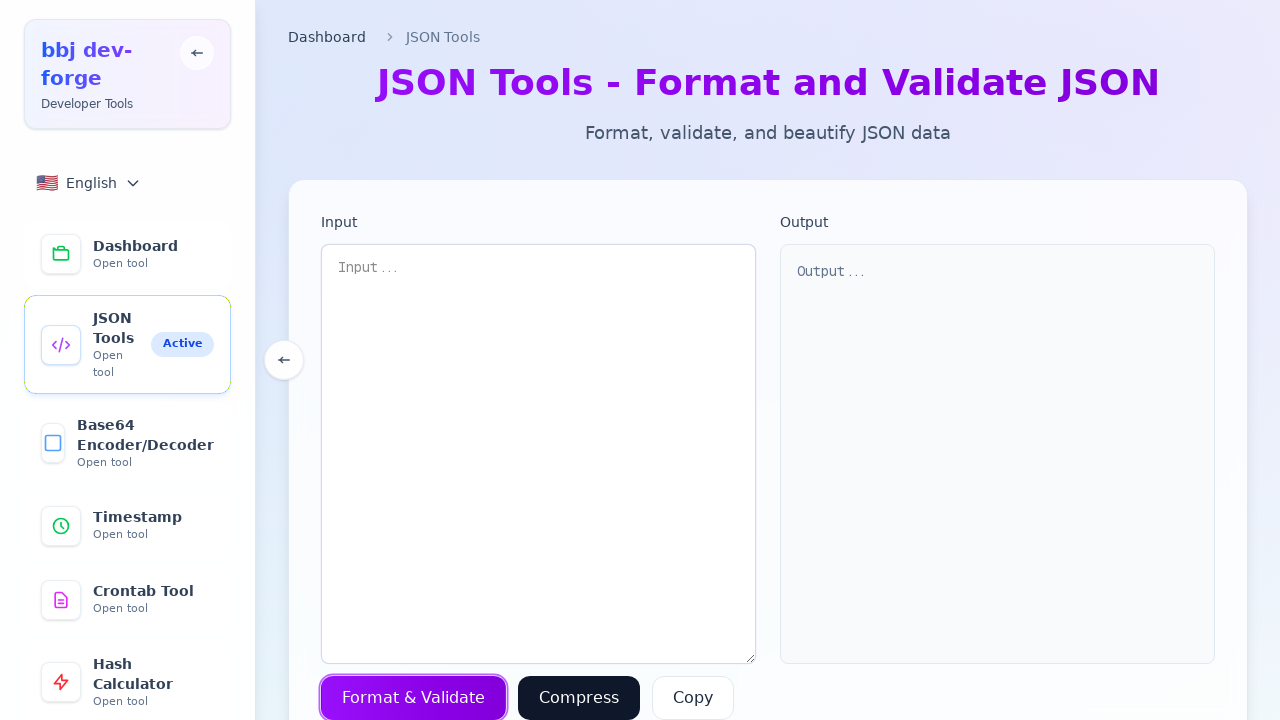

Waited 500ms for processing to complete
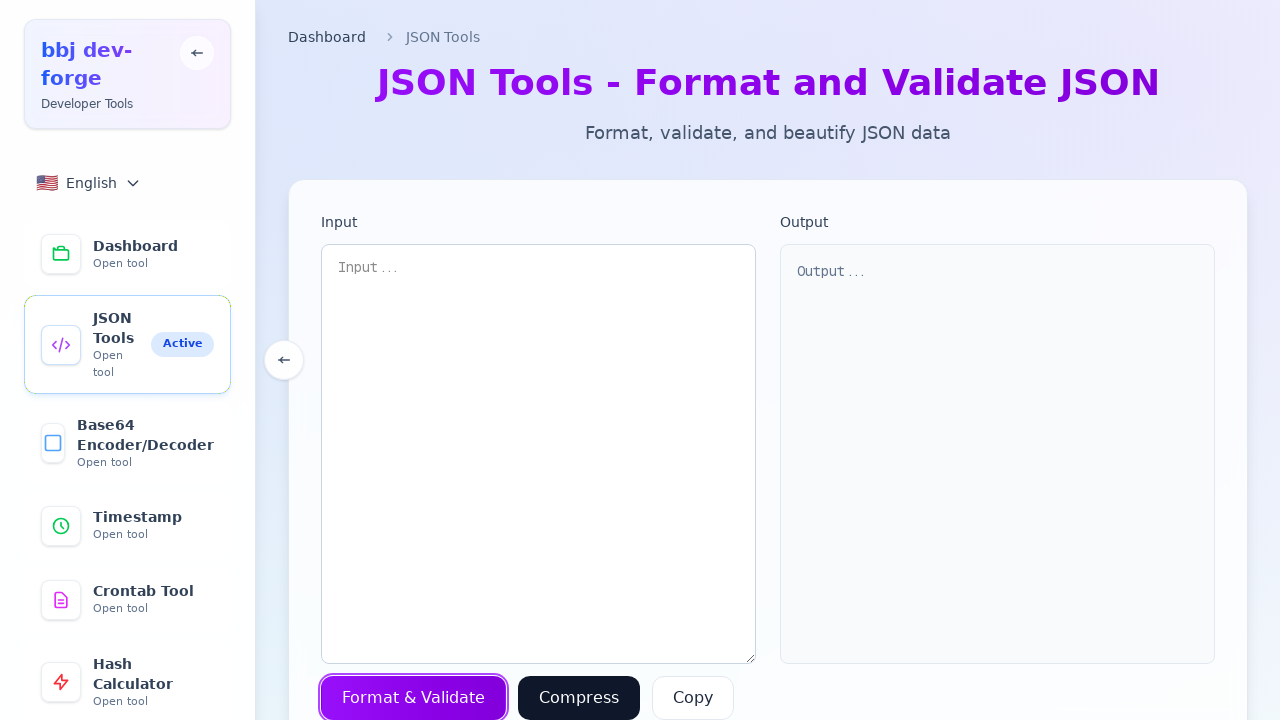

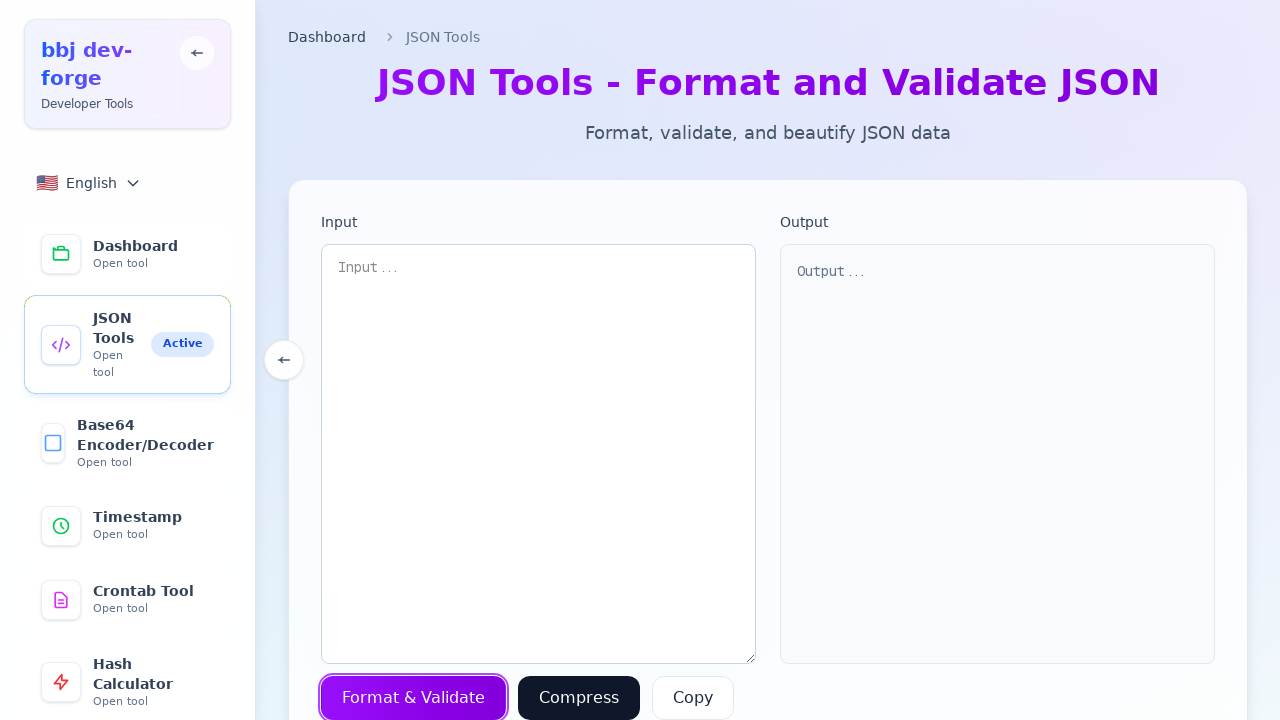